Tests that a checkbox element disappears after clicking a button, using try-catch to handle the element not found exception

Starting URL: https://atidcollege.co.il/Xamples/ex_synchronization.html

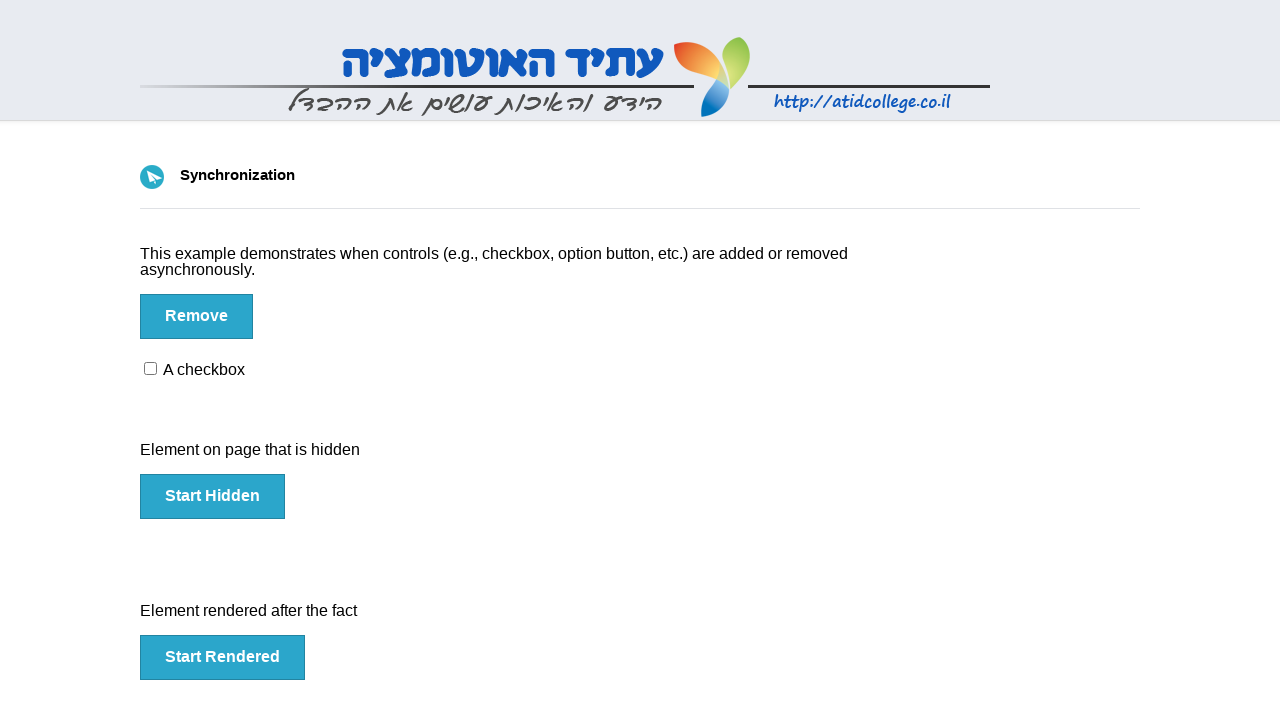

Navigated to synchronization test page
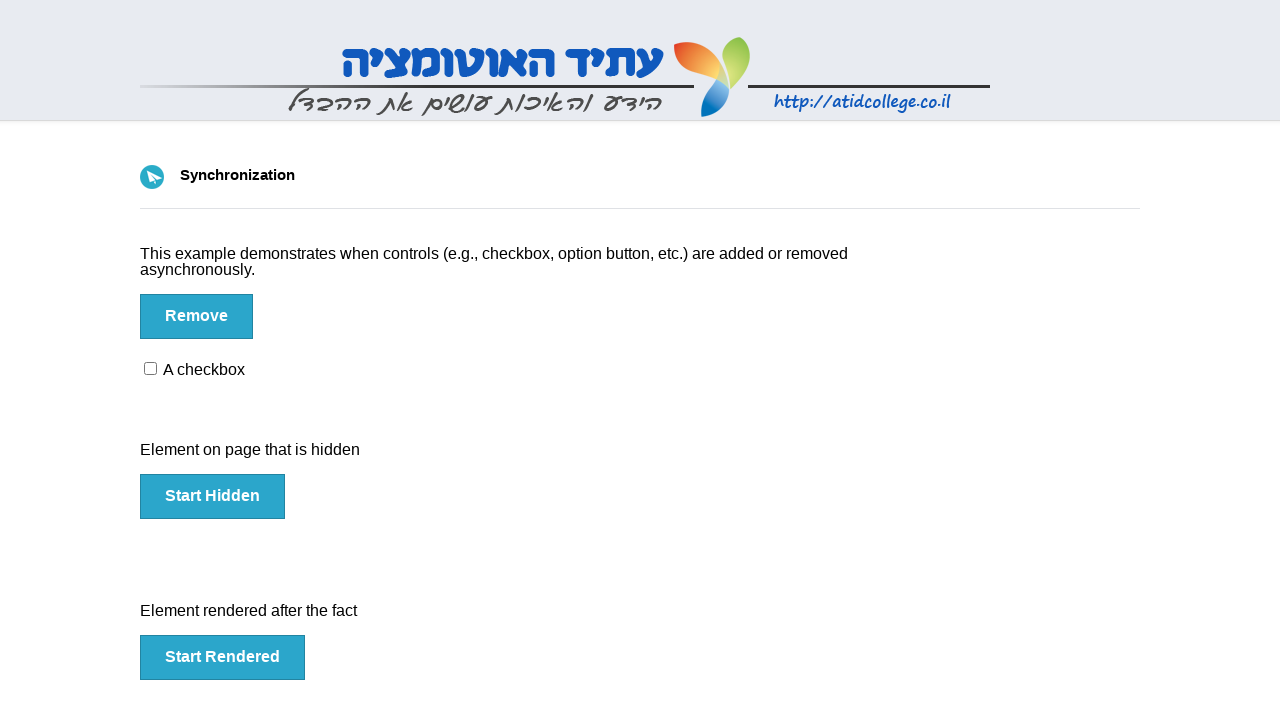

Clicked button to trigger checkbox removal at (196, 316) on #btn
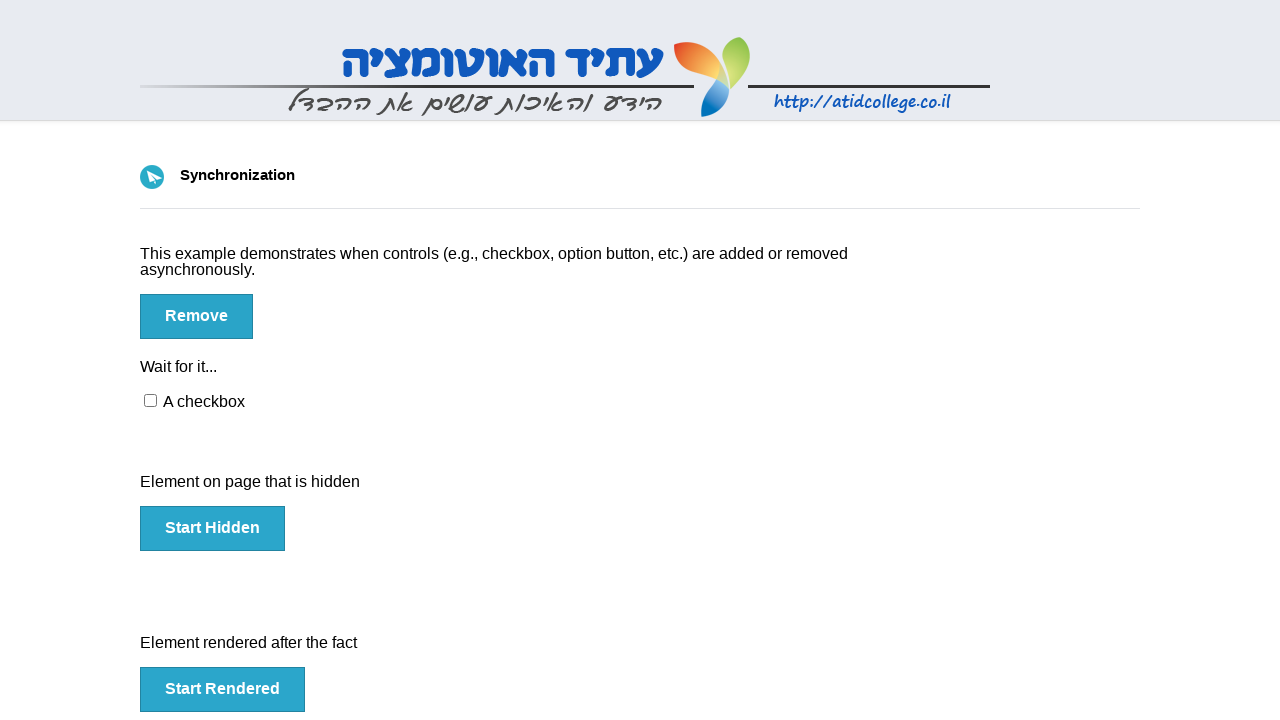

Waited 5000ms for DOM changes
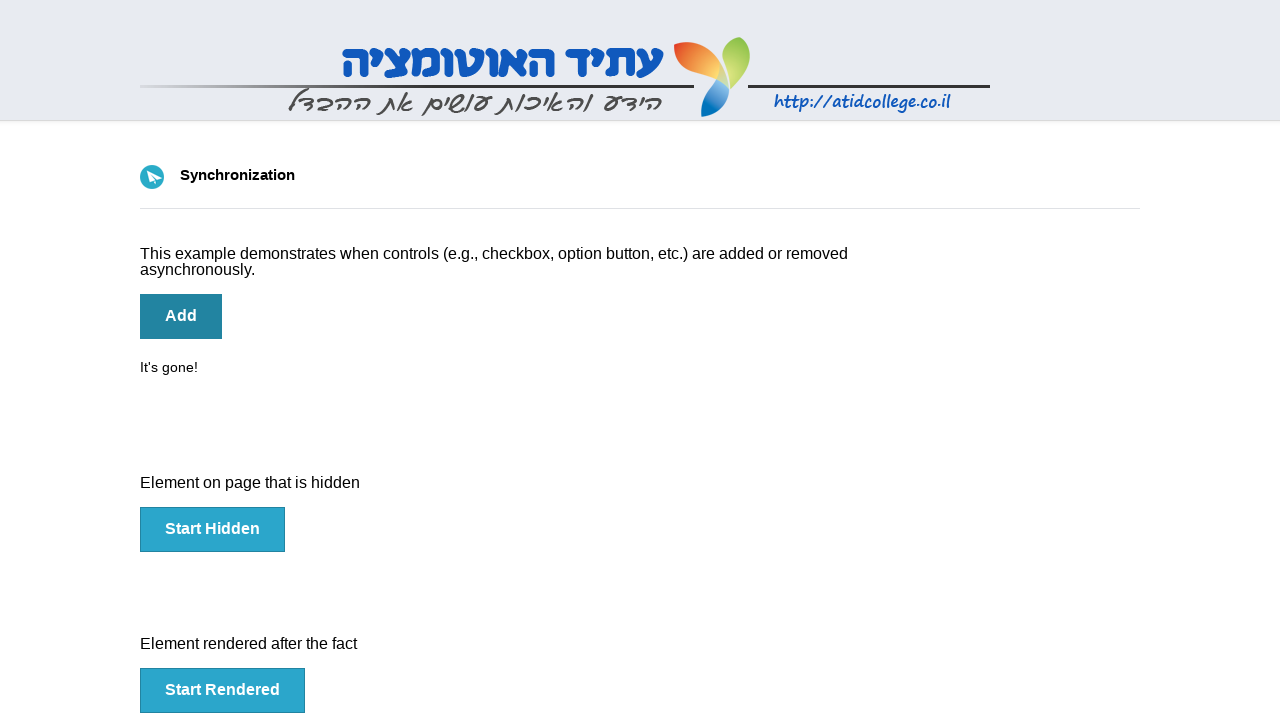

Test Passed - Checkbox element has disappeared as expected
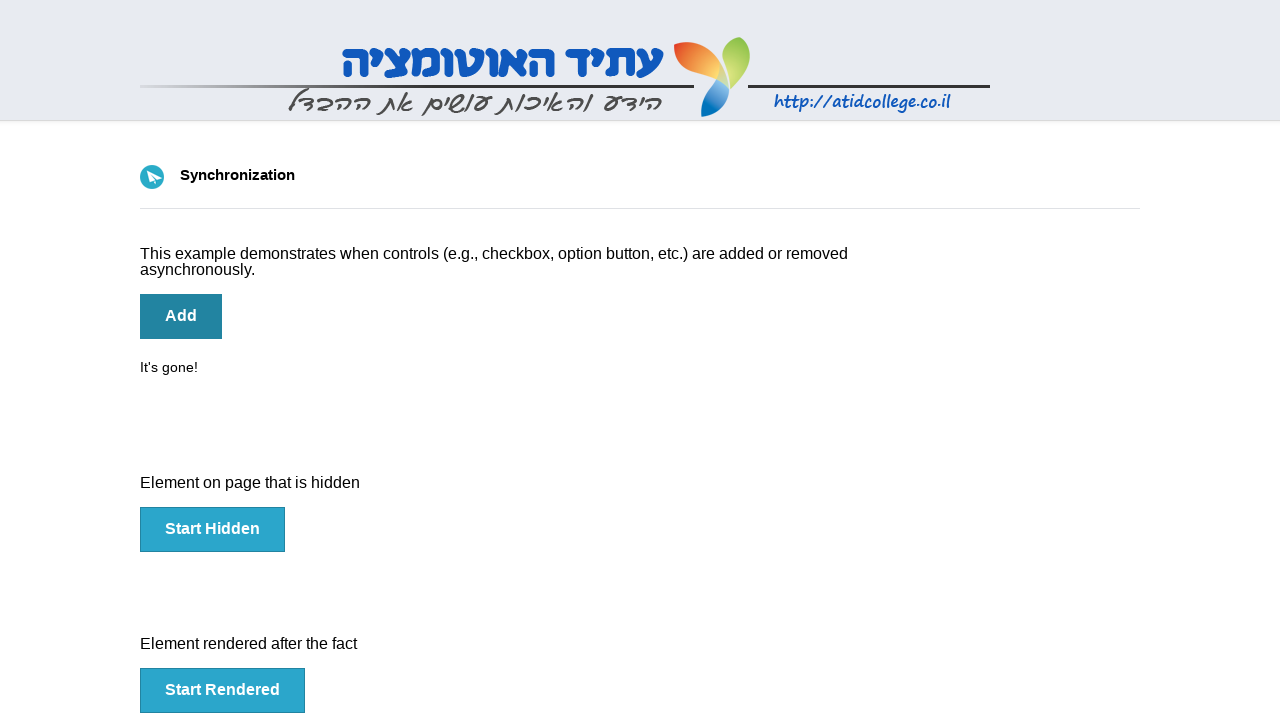

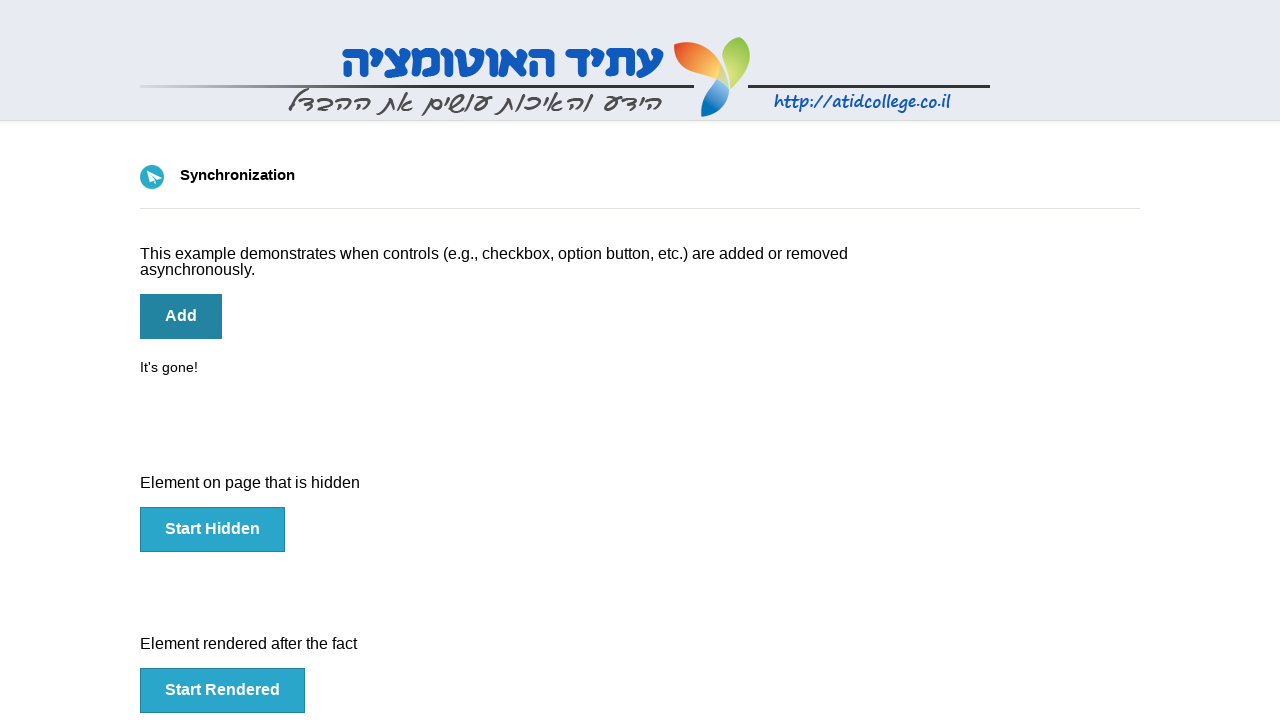